Tests iframe interactions including clicking buttons within frames, switching between frames, and handling nested frames

Starting URL: https://leafground.com/frame.xhtml

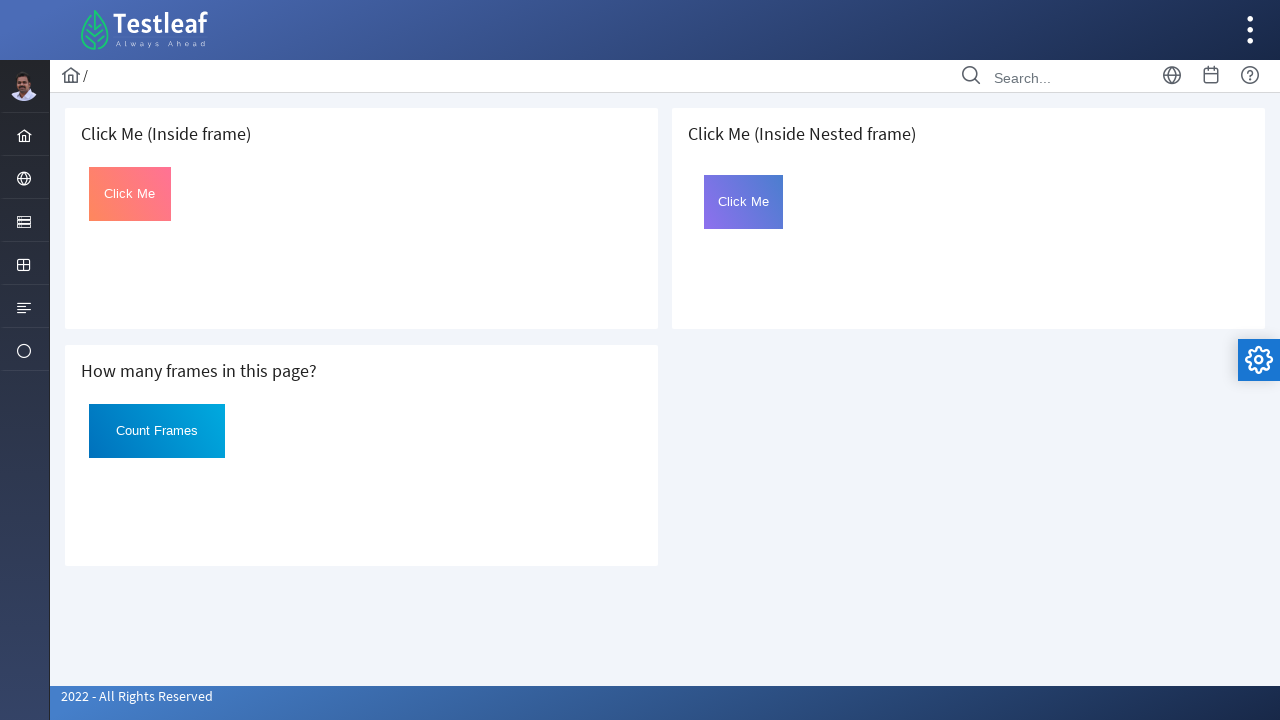

Waited for first frame to be visible
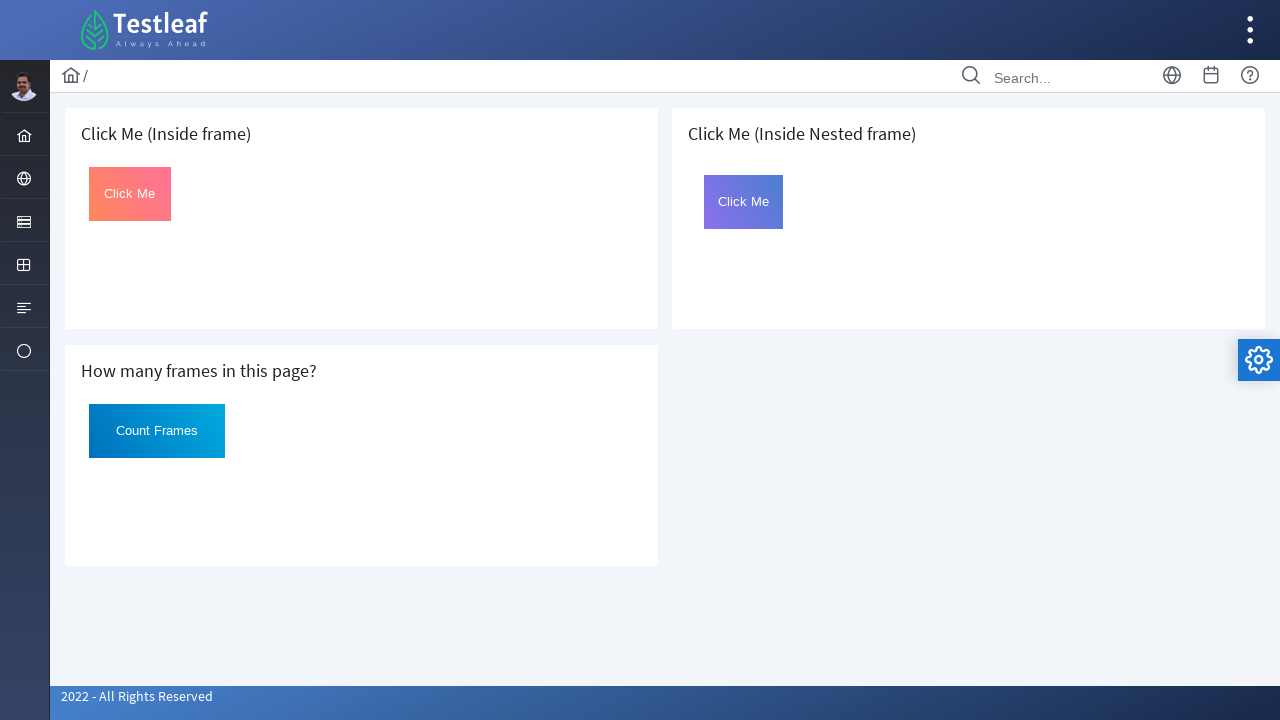

Located first iframe element
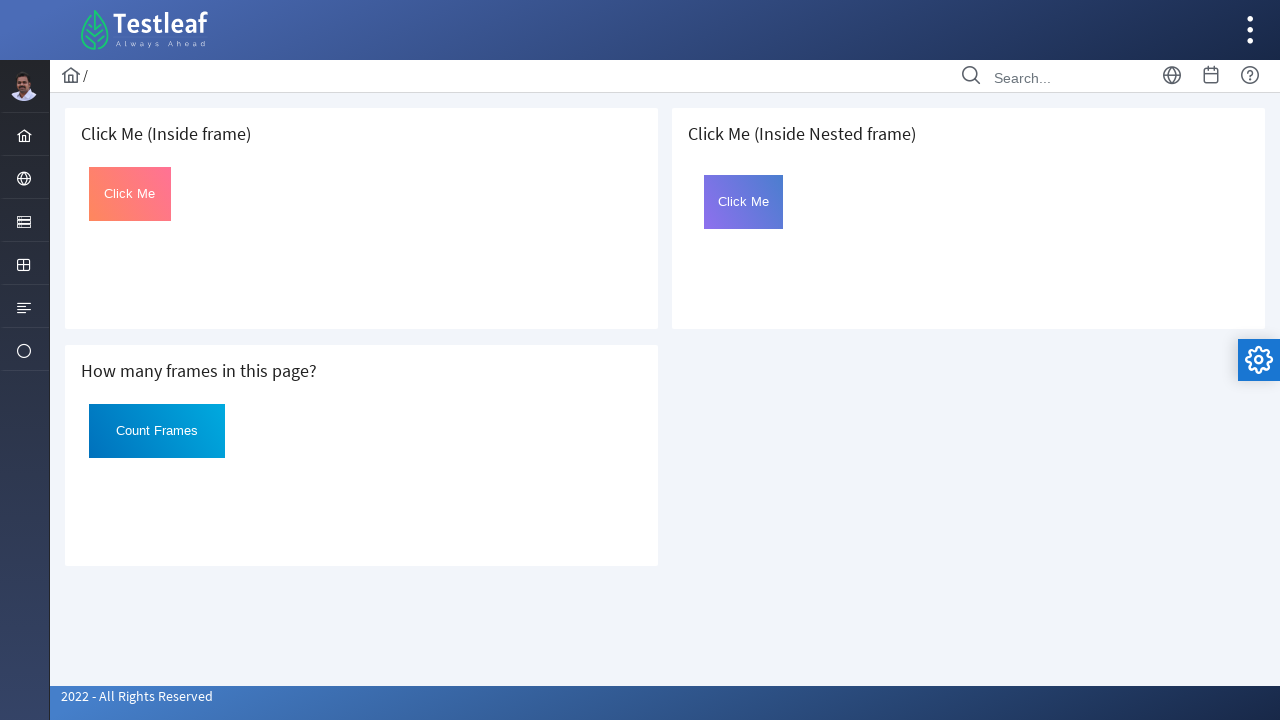

Clicked 'Click Me' button inside first frame at (130, 194) on xpath=//h5[contains(text(),' Click Me (Inside frame)')]//following-sibling::ifra
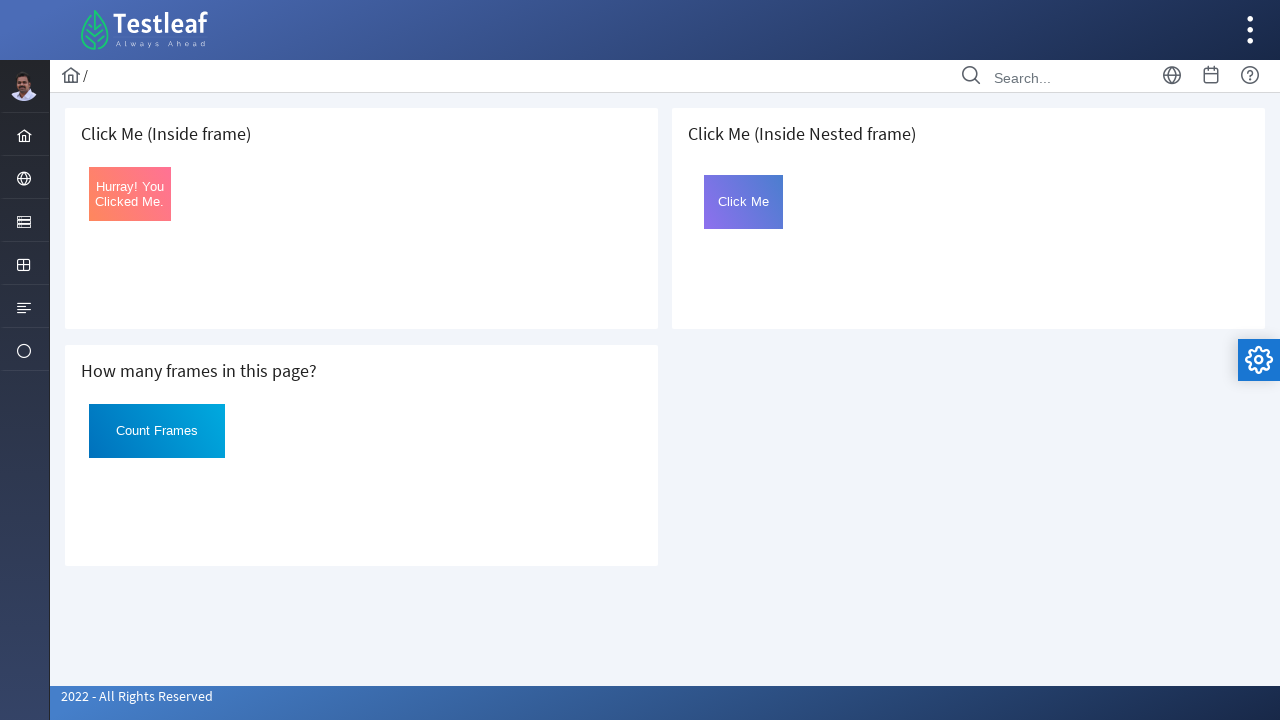

Located second iframe by index
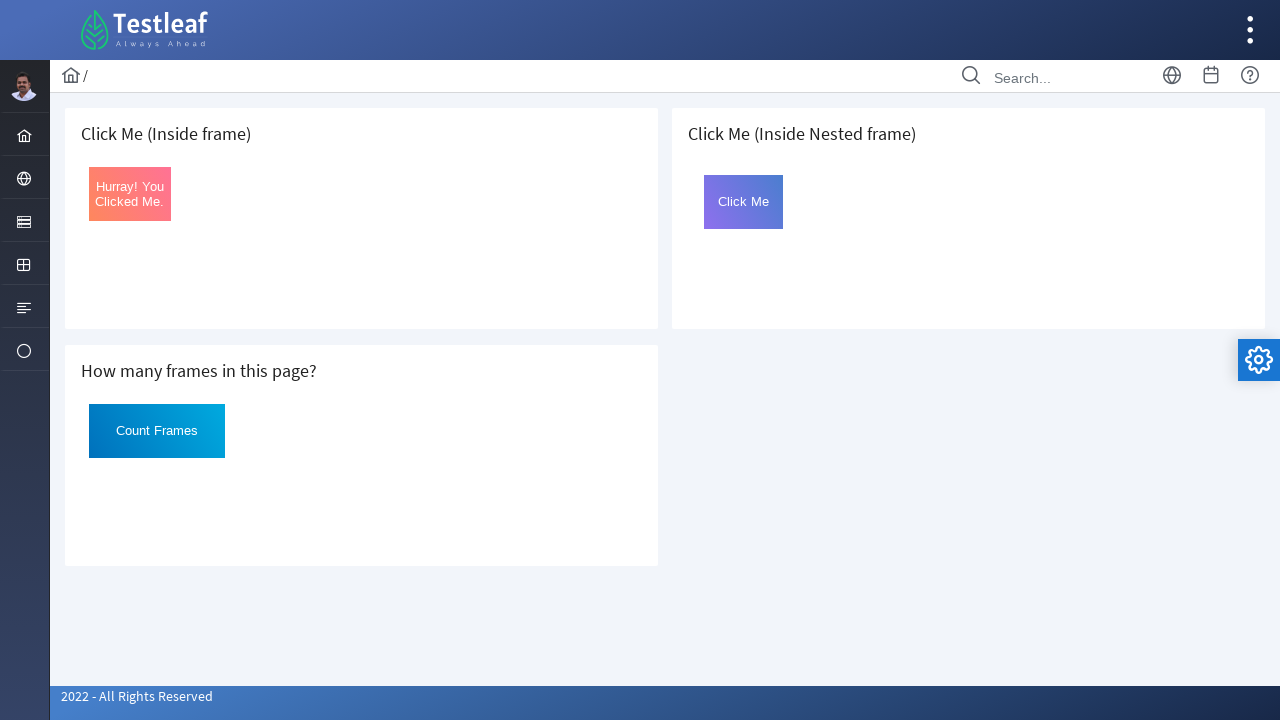

Clicked 'Count Frames' button inside second frame at (157, 431) on iframe >> nth=1 >> internal:control=enter-frame >> xpath=//button[contains(text(
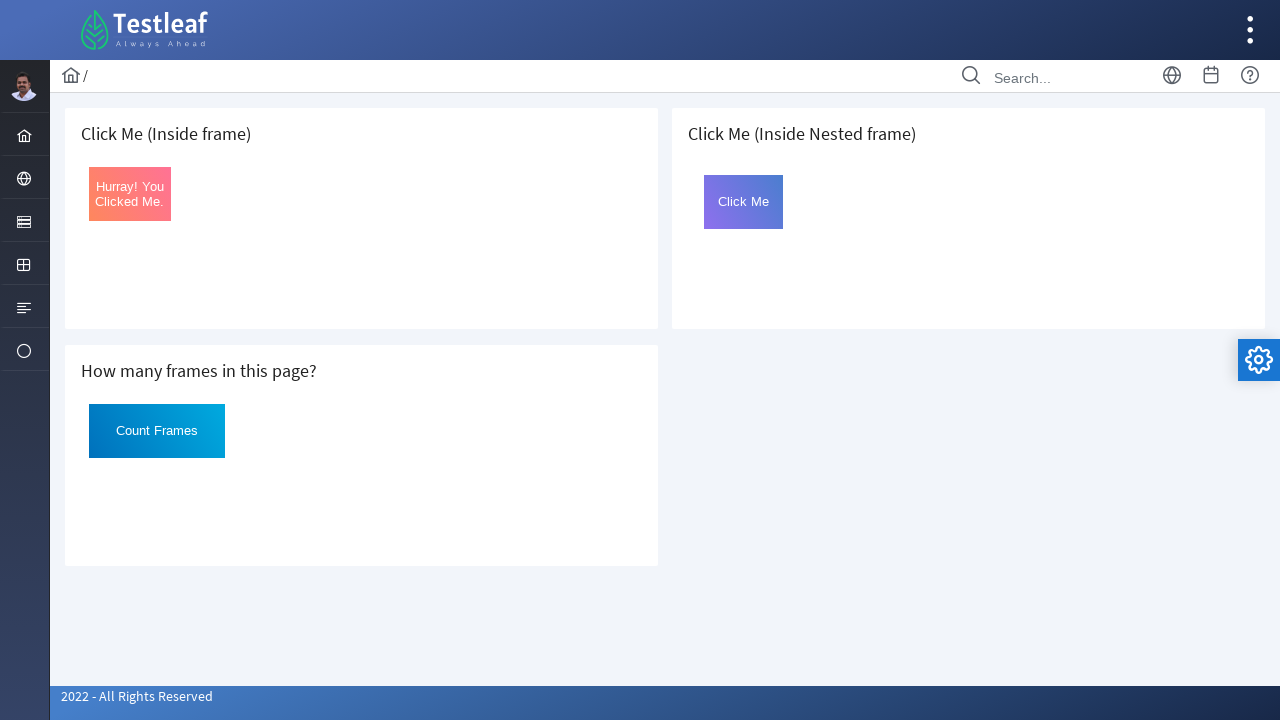

Located nested iframe element
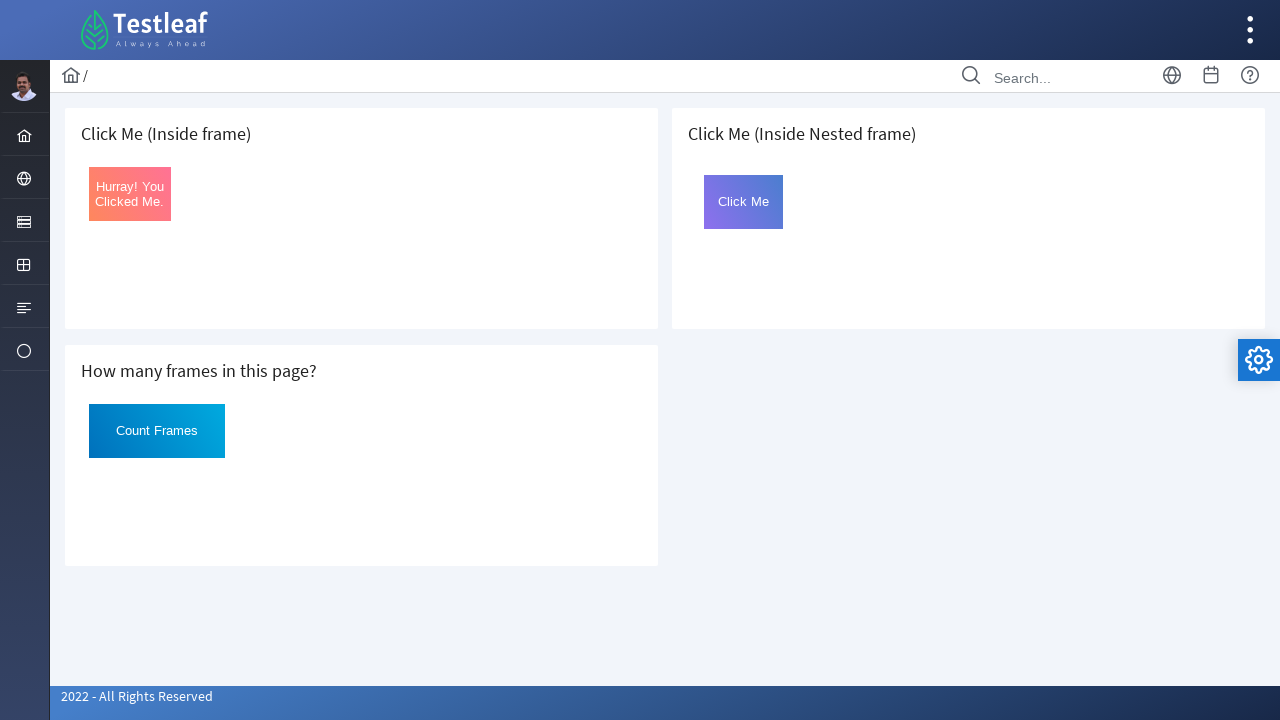

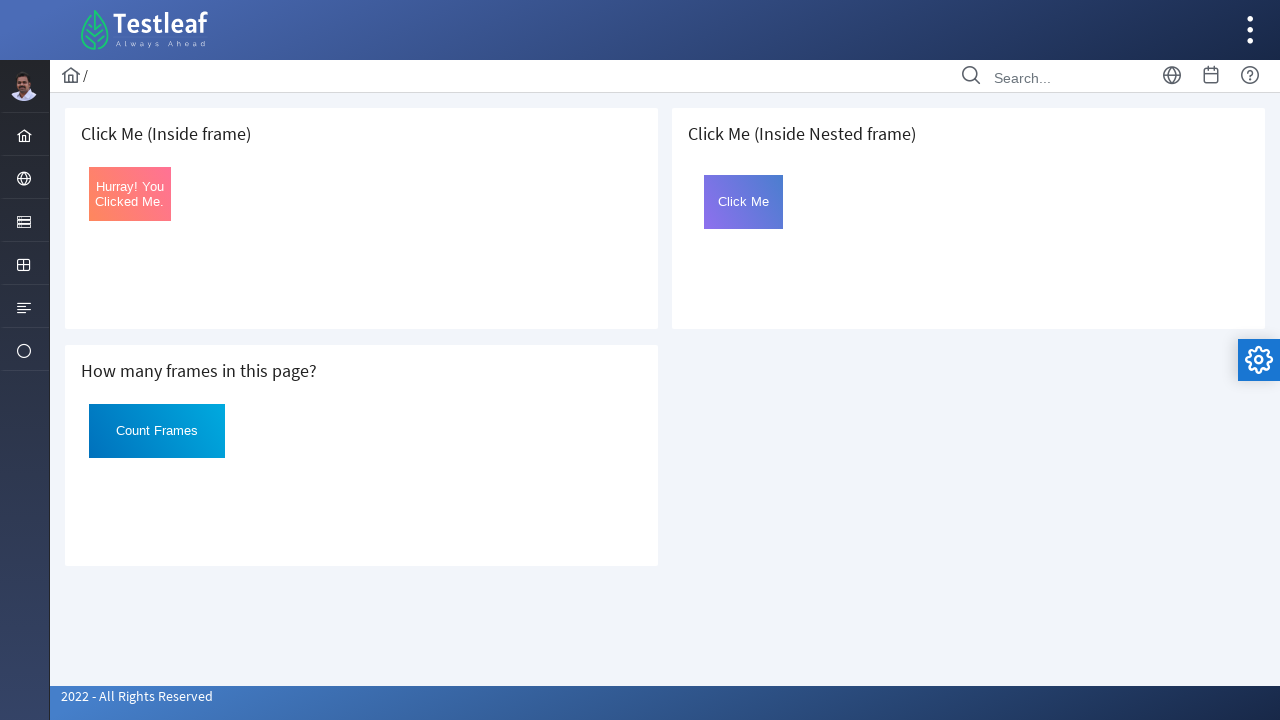